Tests navigation to the Top Lists page and verifies the H2 header displays "Top Rated"

Starting URL: https://www.99-bottles-of-beer.net/

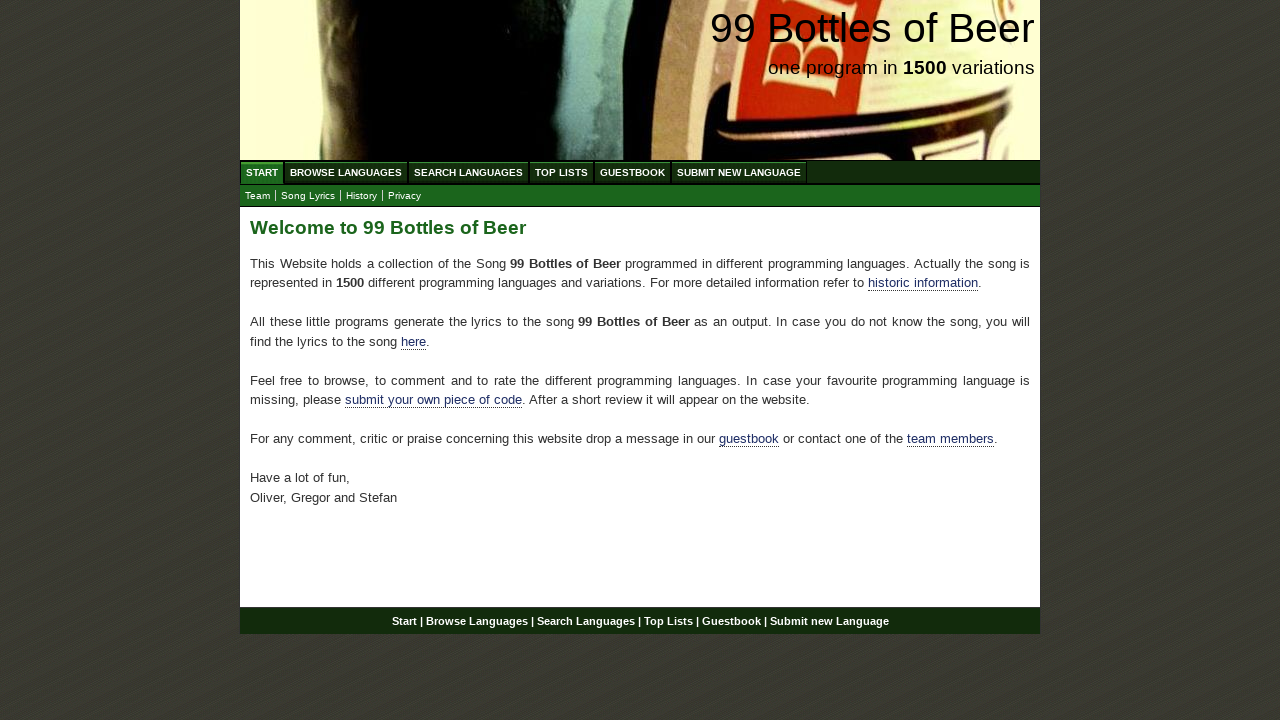

Clicked on 'Top Lists' menu link at (562, 172) on xpath=//ul[@id='menu']//a[text()='Top Lists']
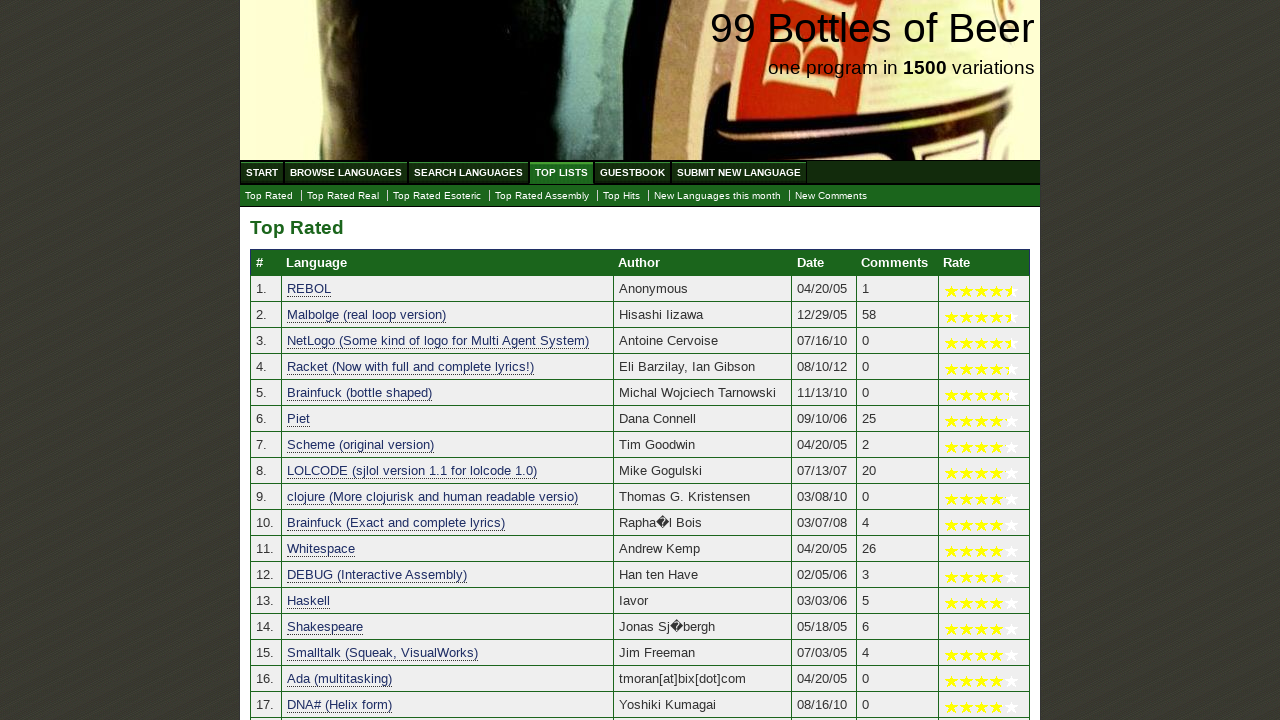

H2 header element loaded in main content area
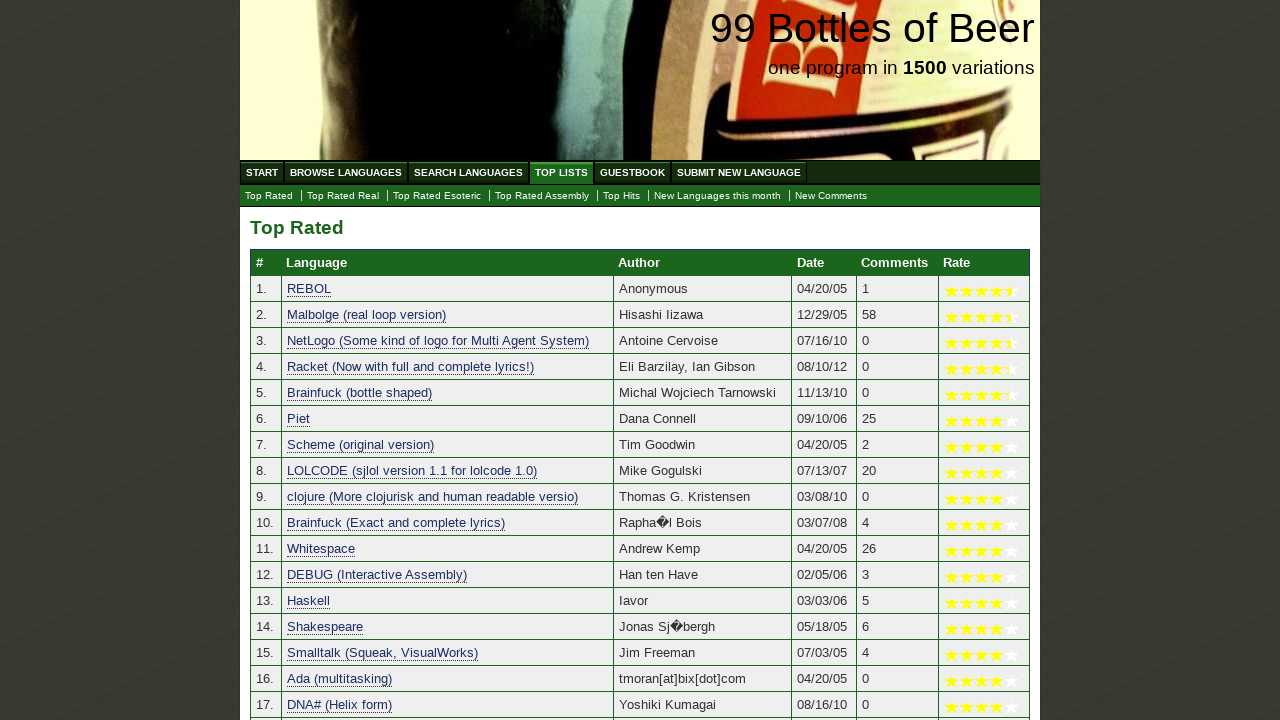

Verified H2 header displays 'Top Rated'
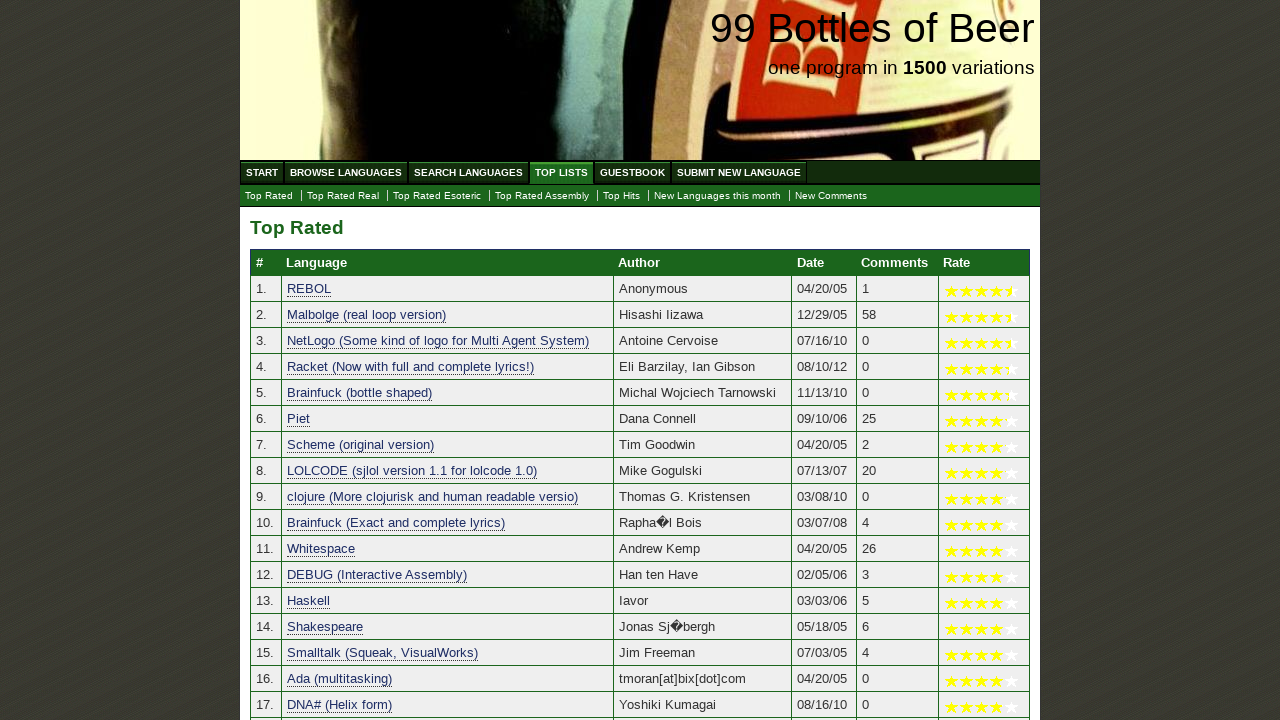

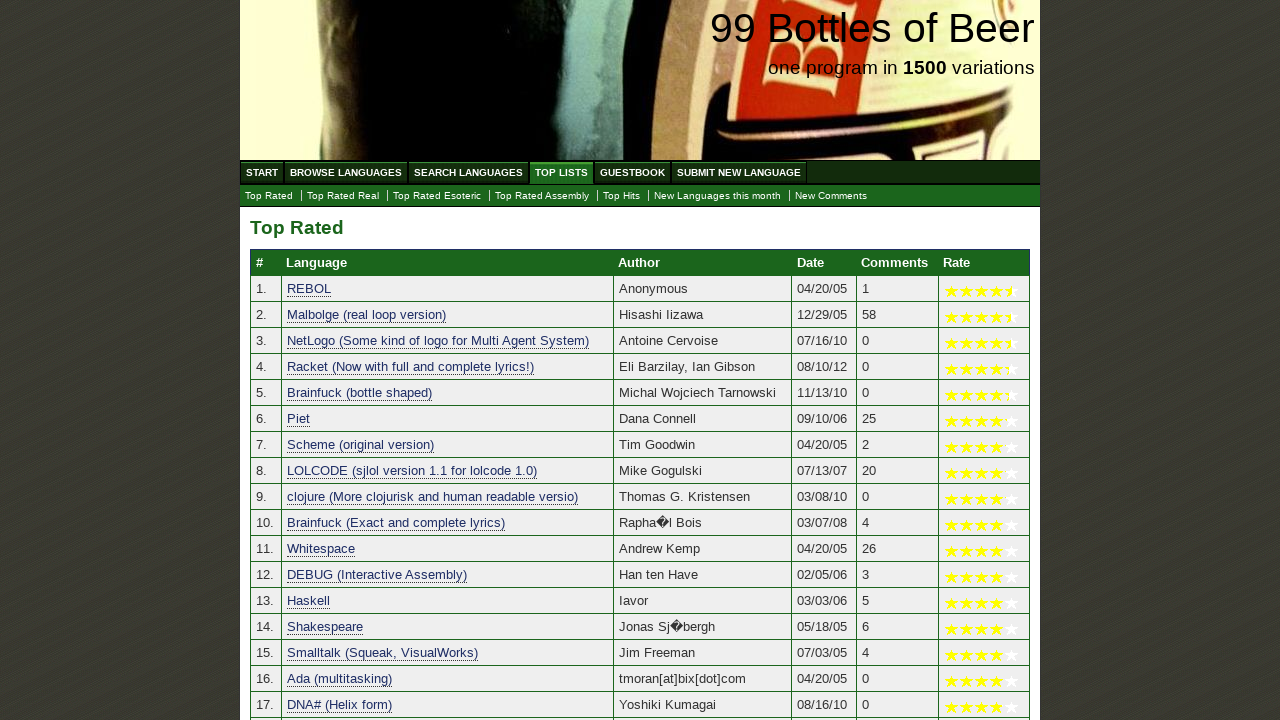